Tests a slow calculator by setting a delay, performing an addition operation (7 + 8), and verifying the result appears after the specified delay

Starting URL: https://bonigarcia.dev/selenium-webdriver-java/slow-calculator.html

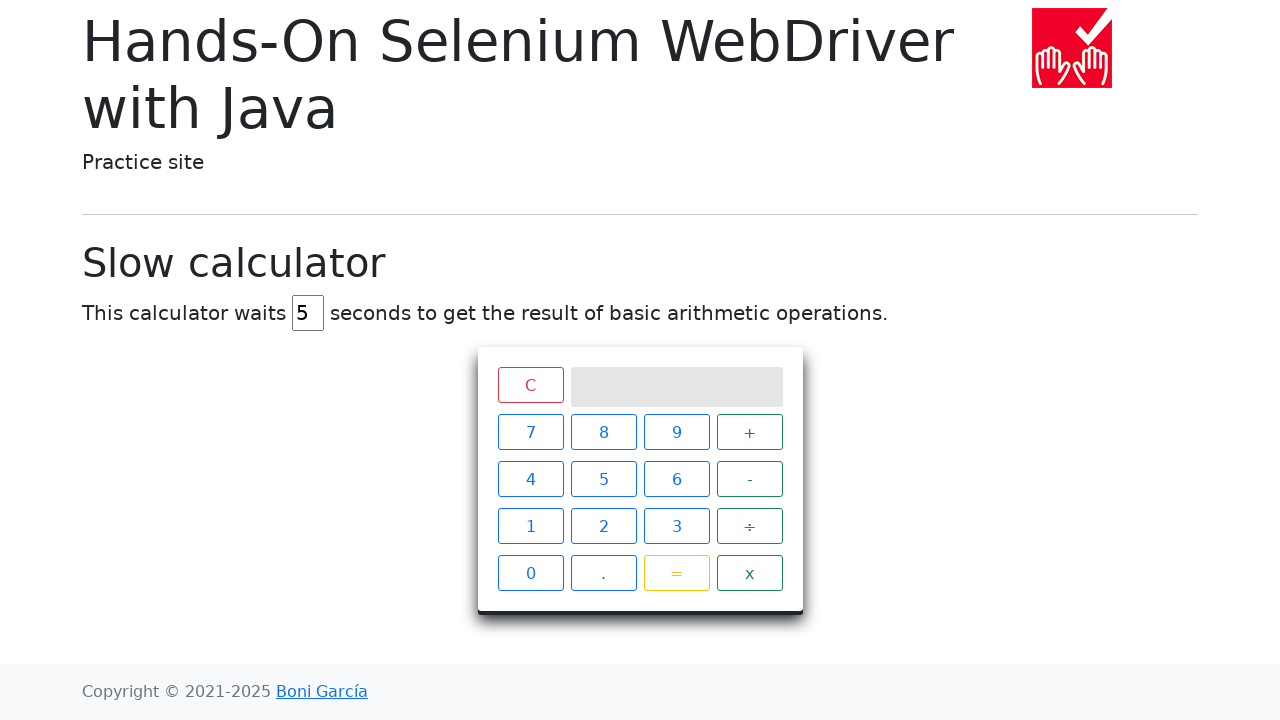

Cleared the delay input field on #delay
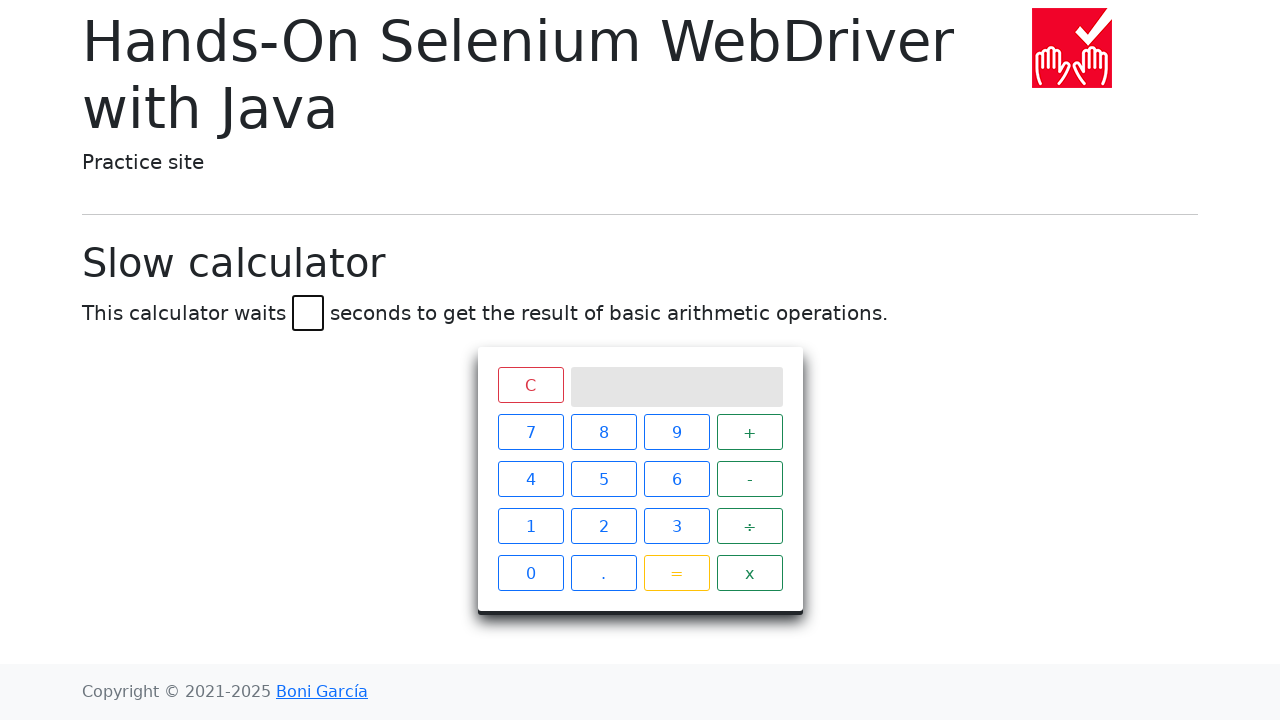

Set delay to 5 seconds on #delay
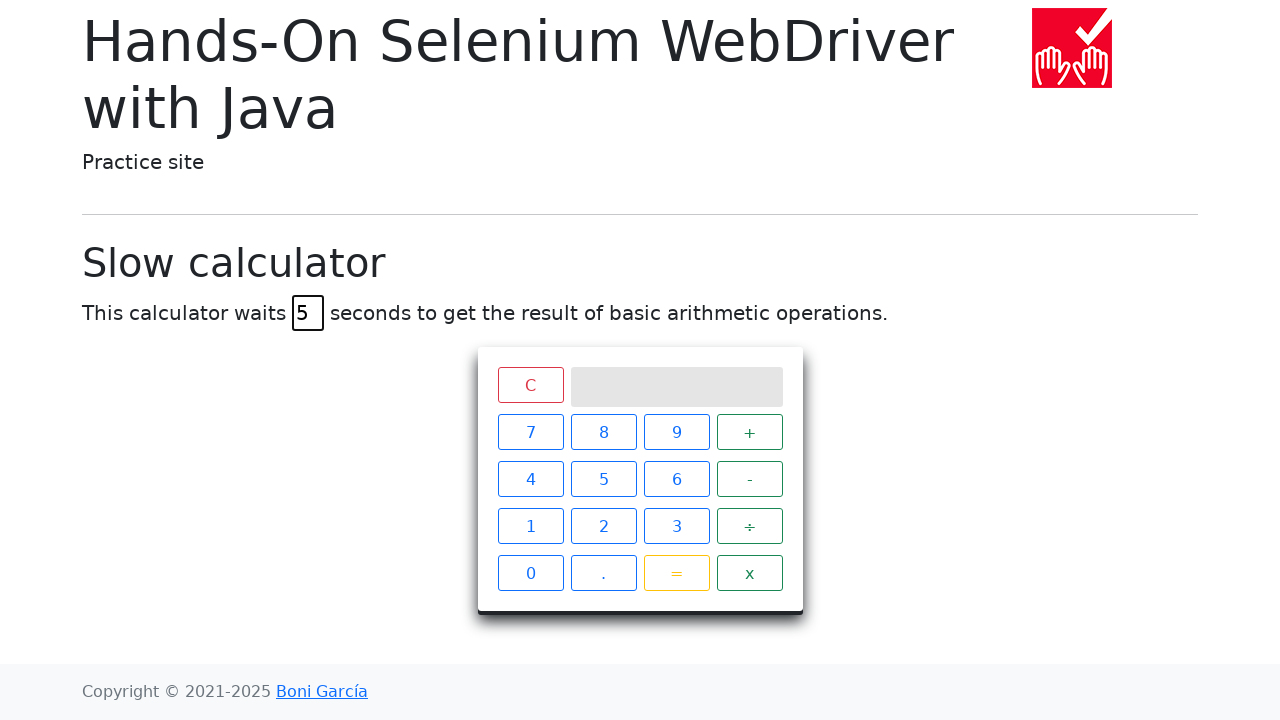

Clicked number 7 at (530, 432) on xpath=//span[contains(@class, 'btn') and text()='7']
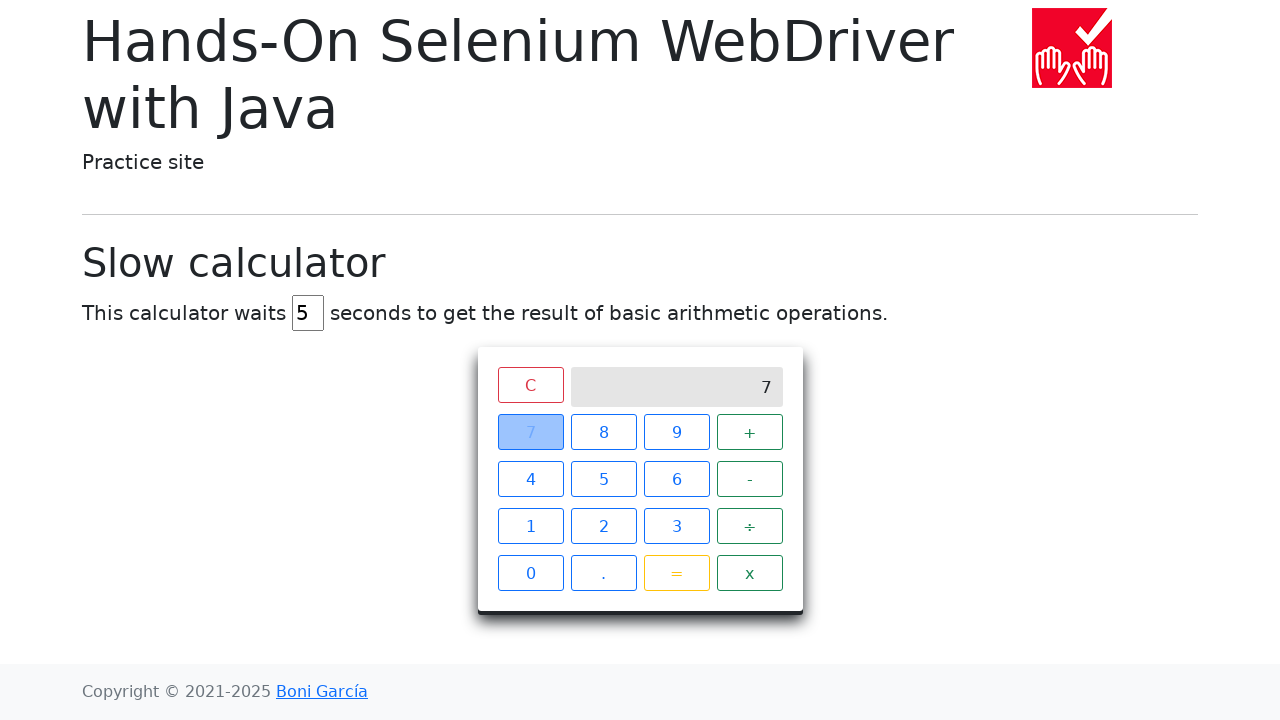

Clicked the addition operator at (750, 432) on xpath=//span[contains(@class, 'btn') and text()='+']
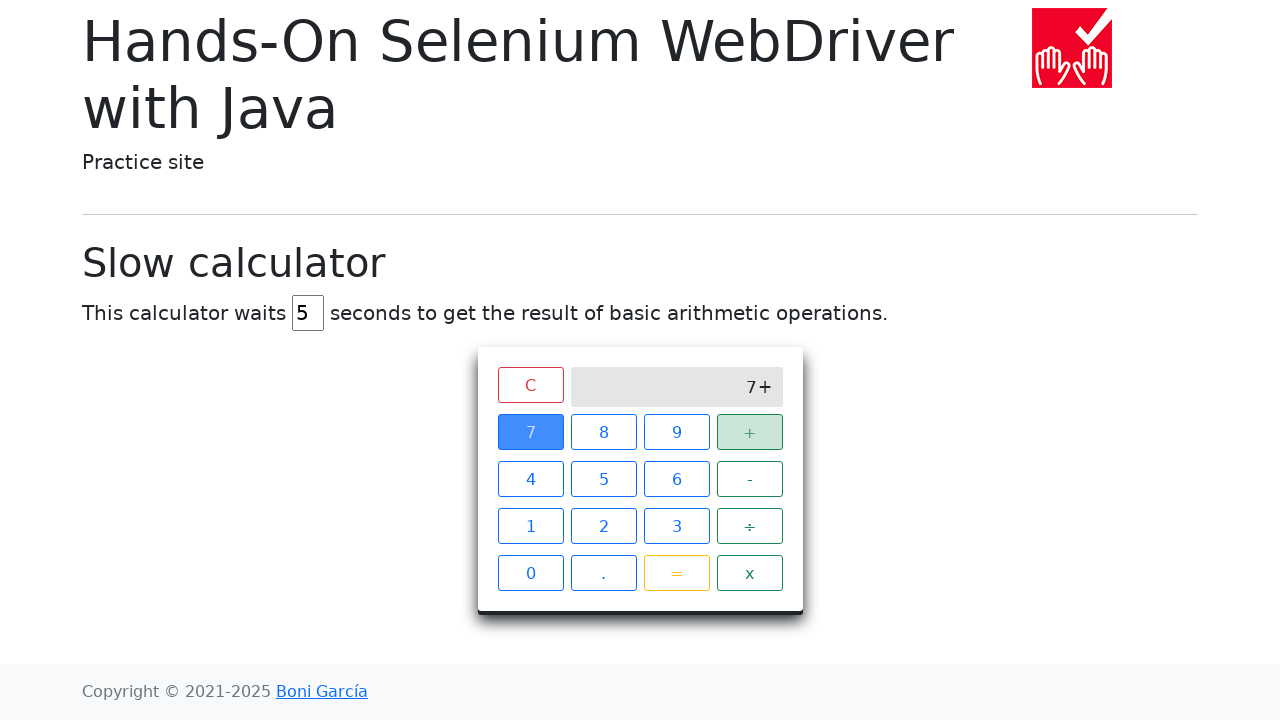

Clicked number 8 at (604, 432) on xpath=//span[contains(@class, 'btn') and text()='8']
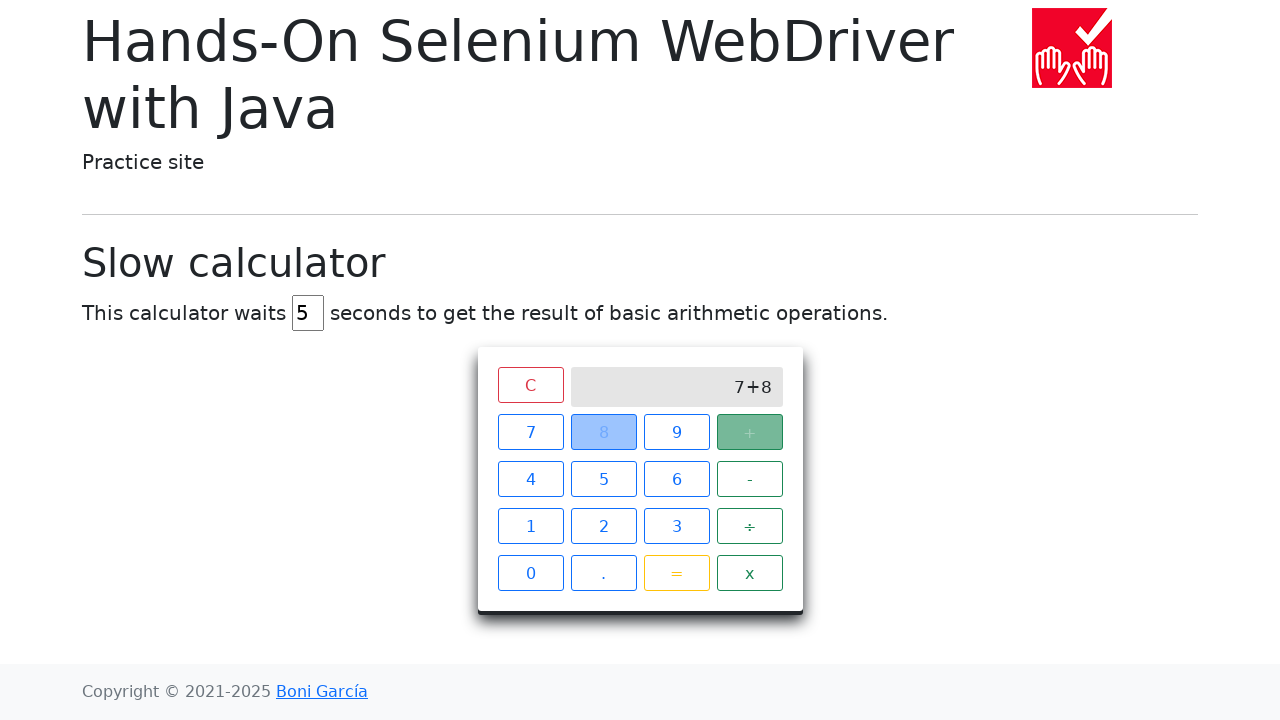

Clicked equals button to calculate 7 + 8 at (676, 573) on xpath=//span[contains(@class, 'btn') and text()='=']
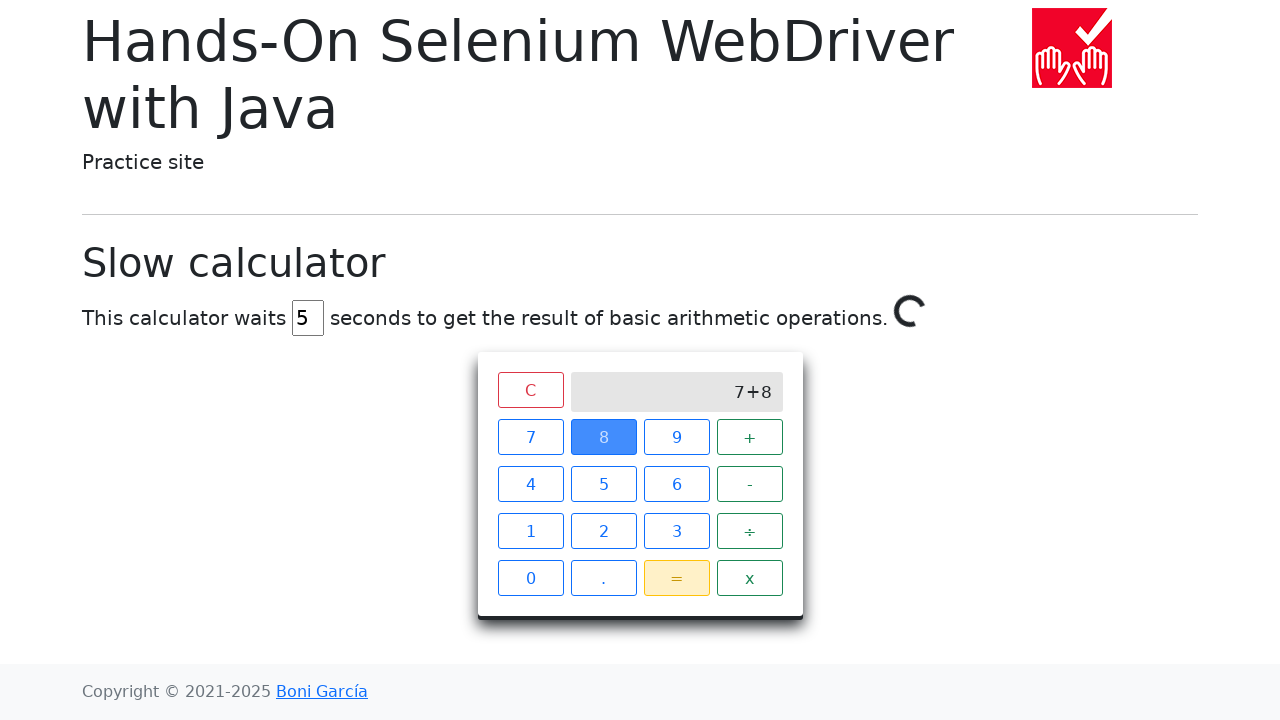

Waited for spinner to disappear after 5 second delay - calculation completed
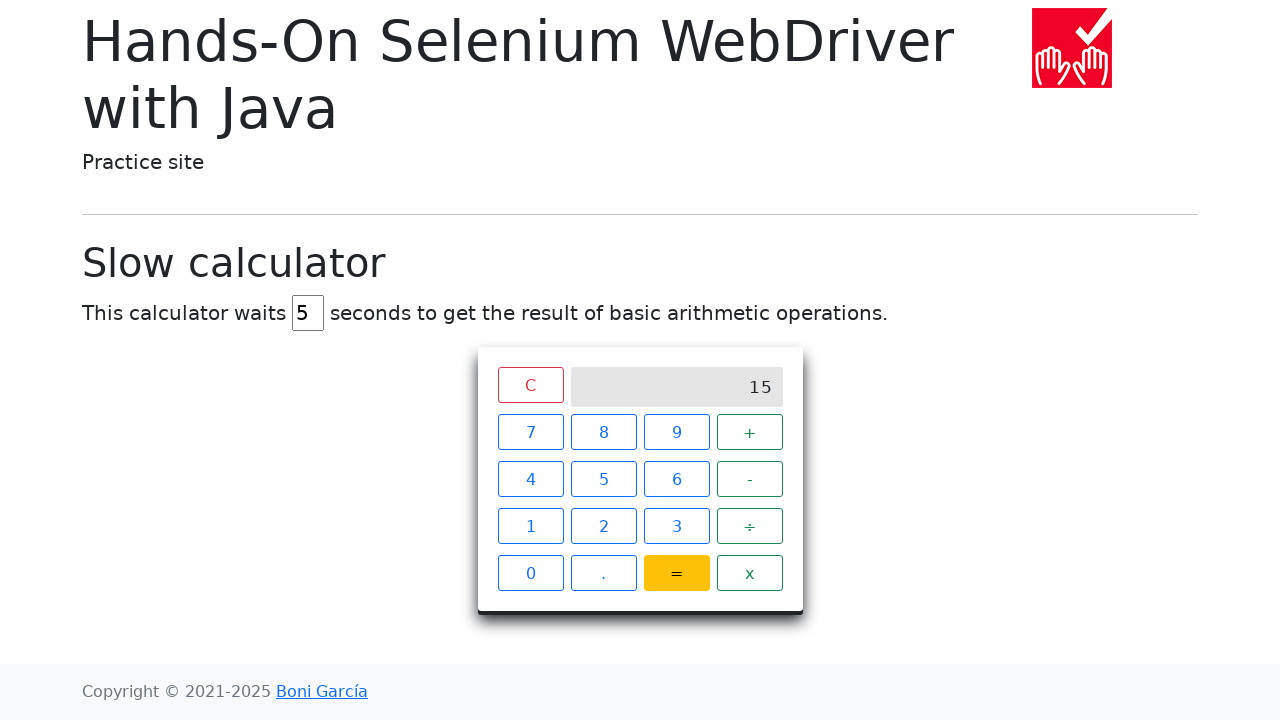

Located result display element
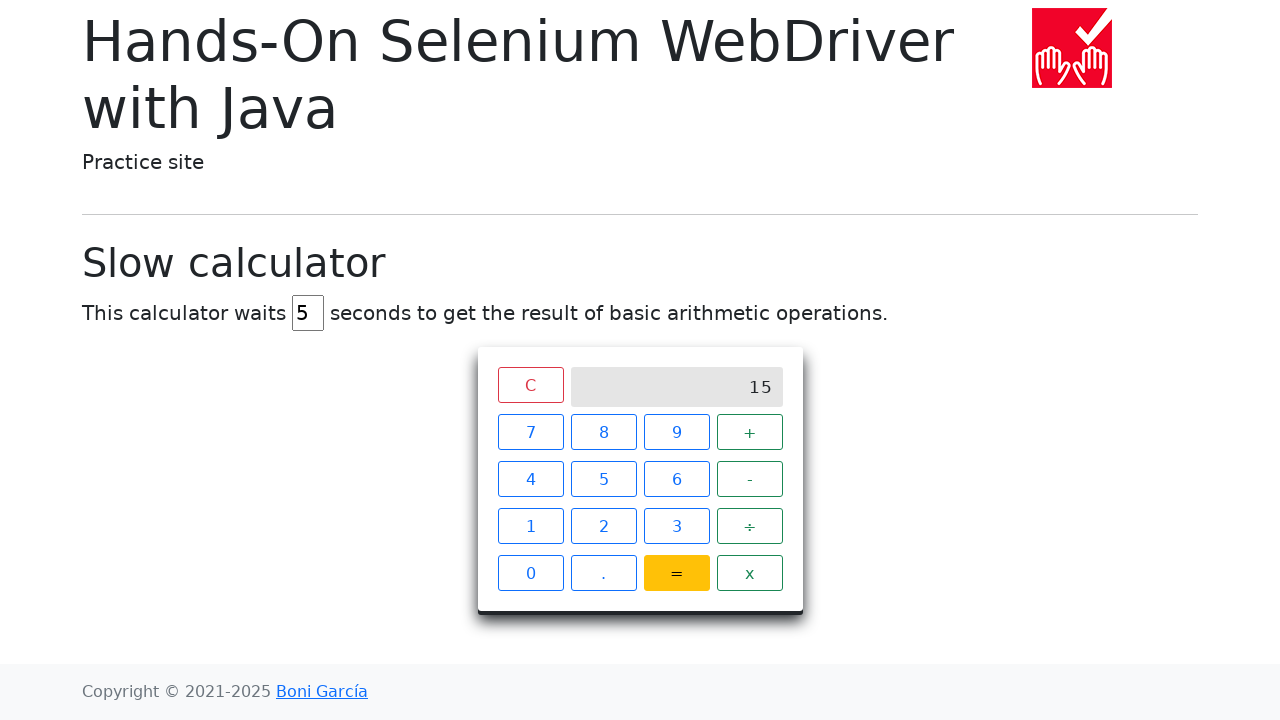

Verified calculation result is 15
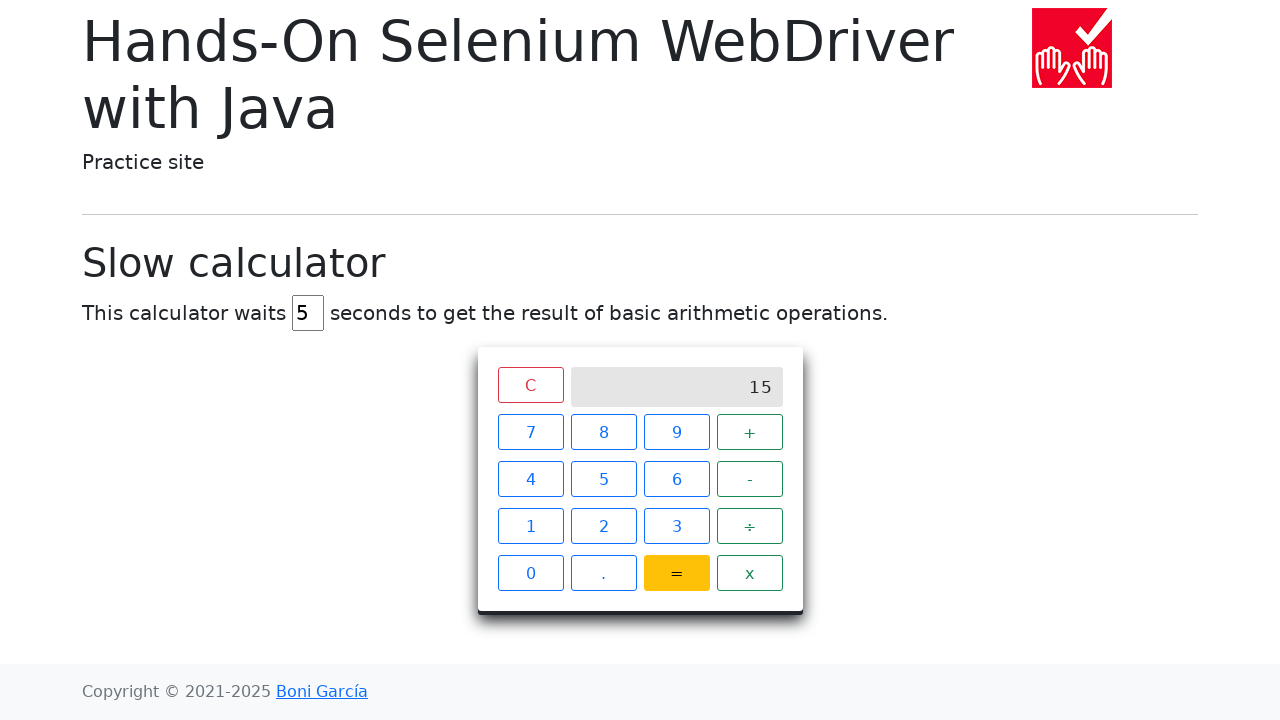

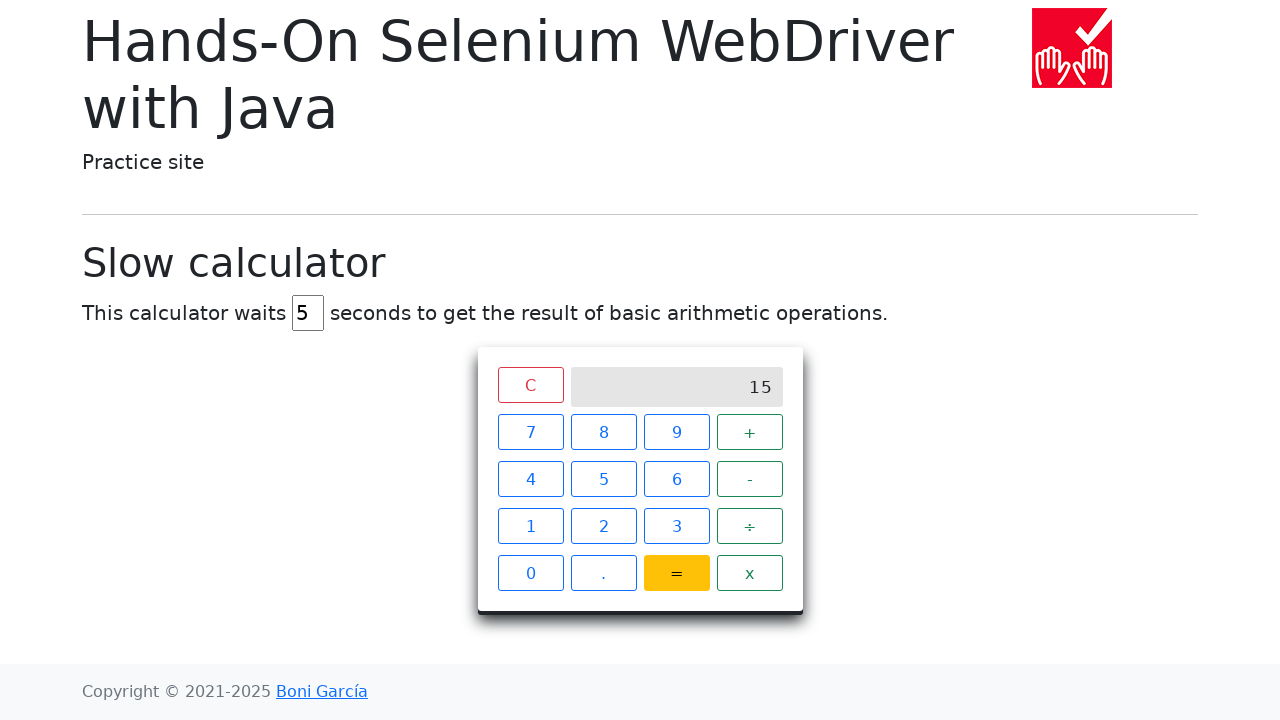